Tests loading and launching a game on itch.io by clicking the load iframe button and then the fullscreen button

Starting URL: https://npg-team.itch.io/product-owner-simulator

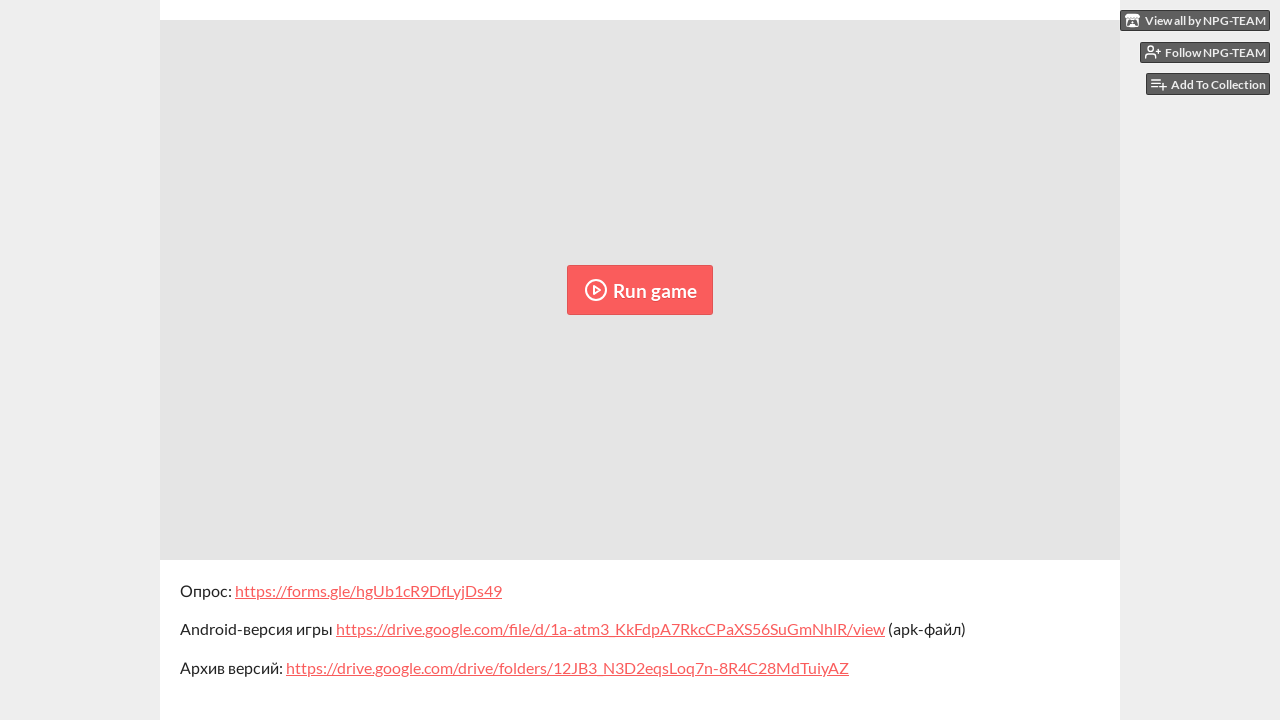

Clicked load iframe button to load the game at (640, 290) on .load_iframe_btn
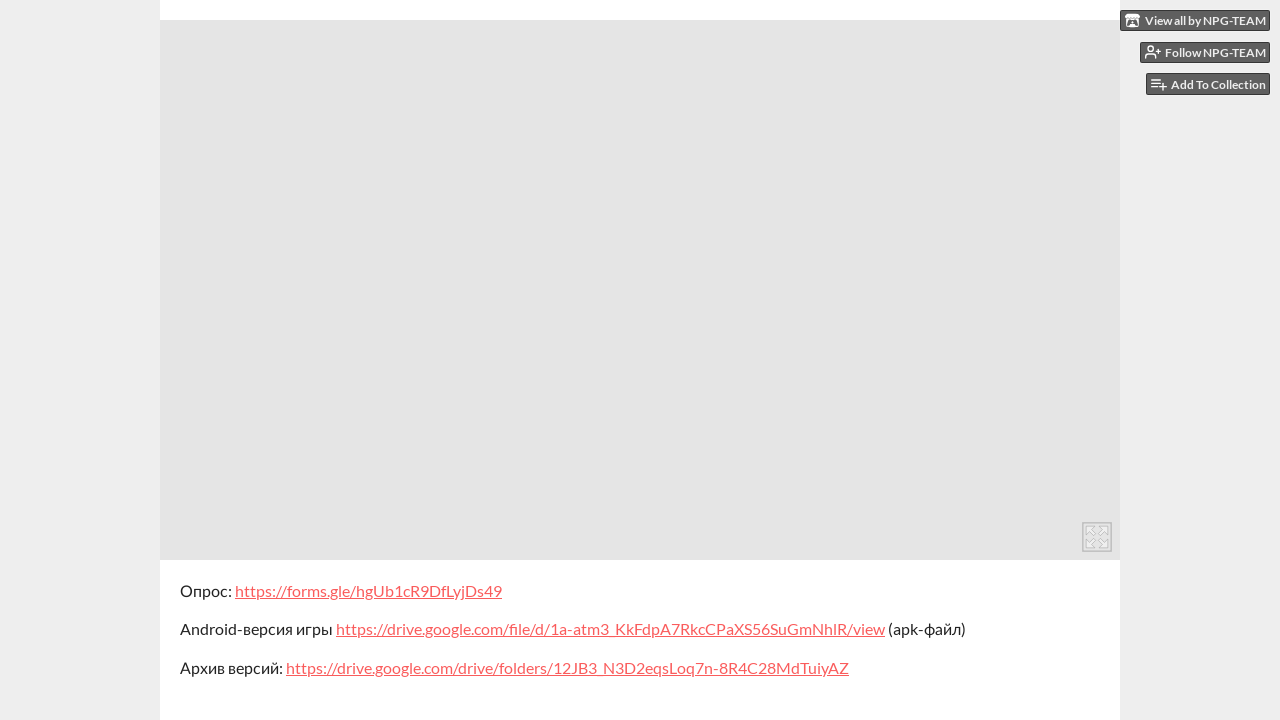

Clicked fullscreen button to enter fullscreen mode at (1097, 537) on .fullscreen_btn
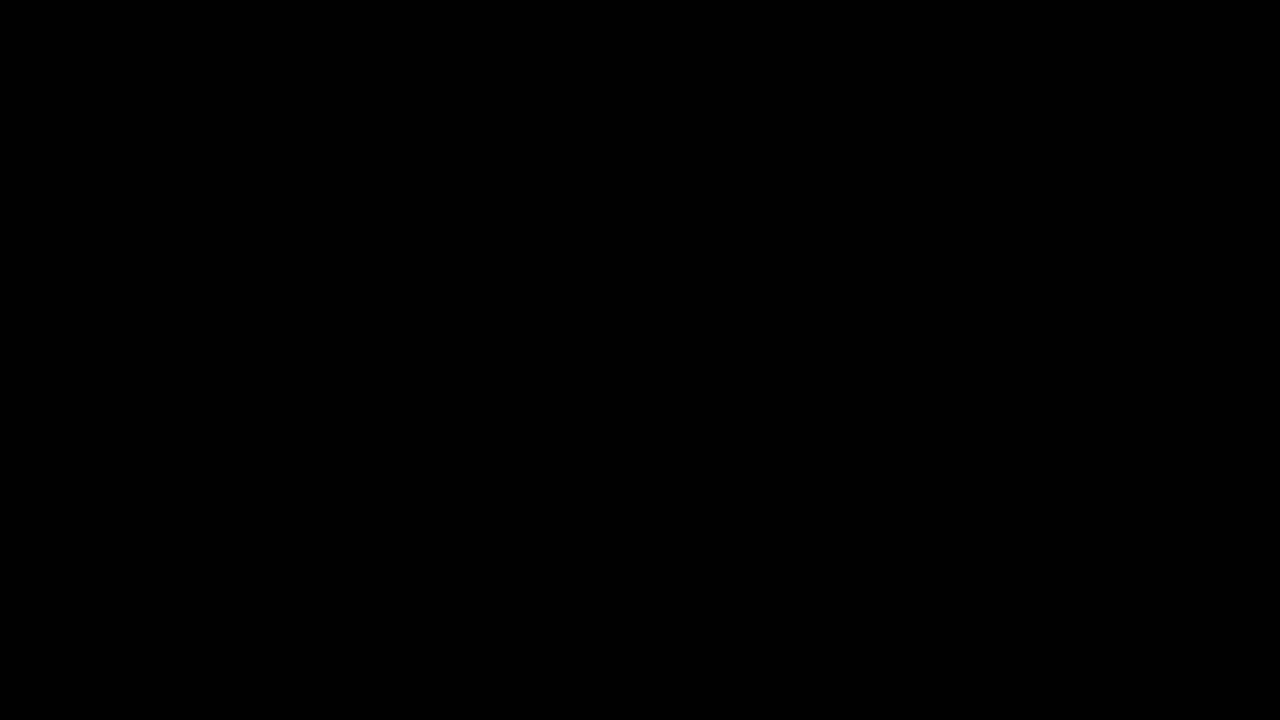

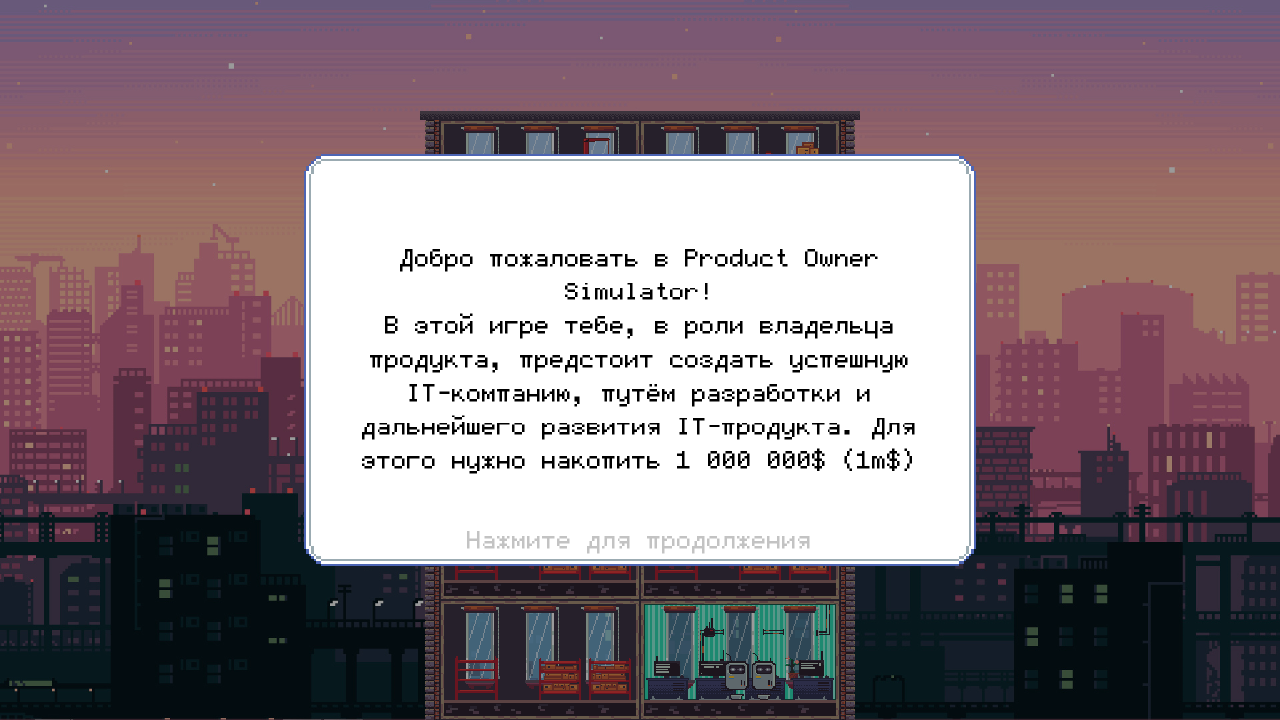